Tests a registration form by filling in first name, last name, email, phone, and address fields, then submitting and verifying a success message is displayed.

Starting URL: http://suninjuly.github.io/registration1.html

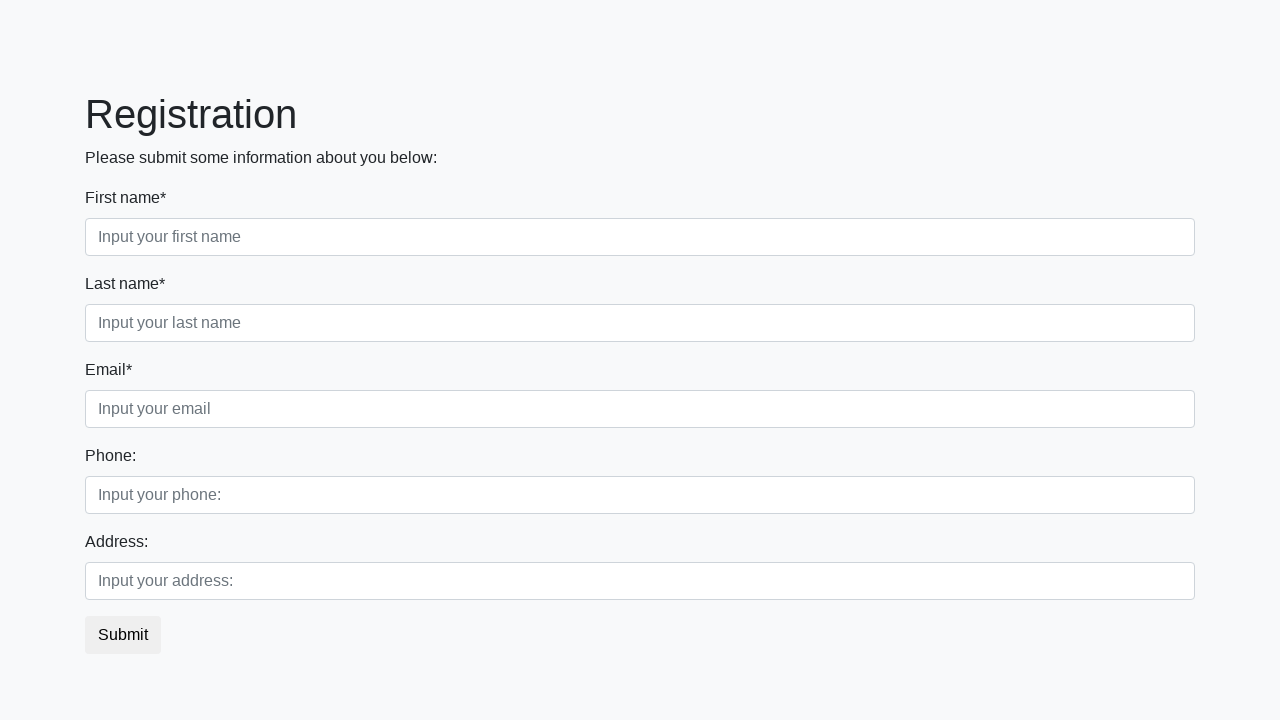

Filled first name field with 'Ivan' on [placeholder='Input your first name']
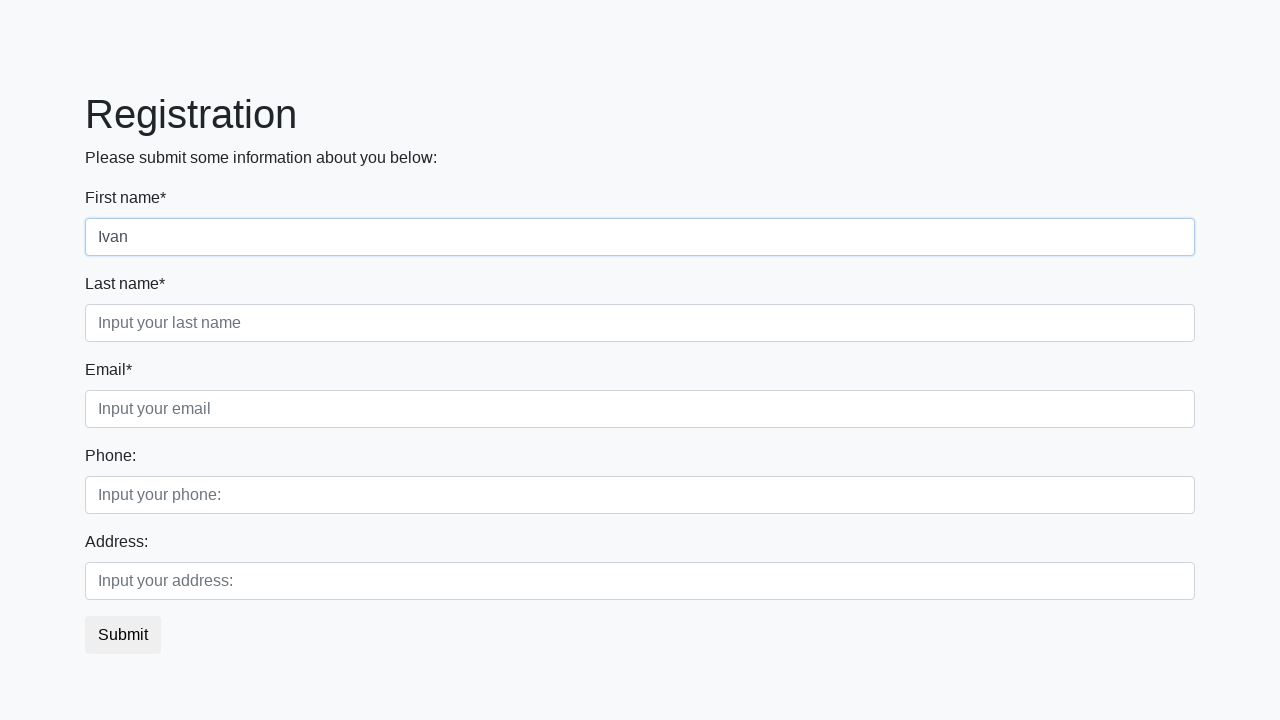

Filled last name field with 'Petrov' on [placeholder='Input your last name']
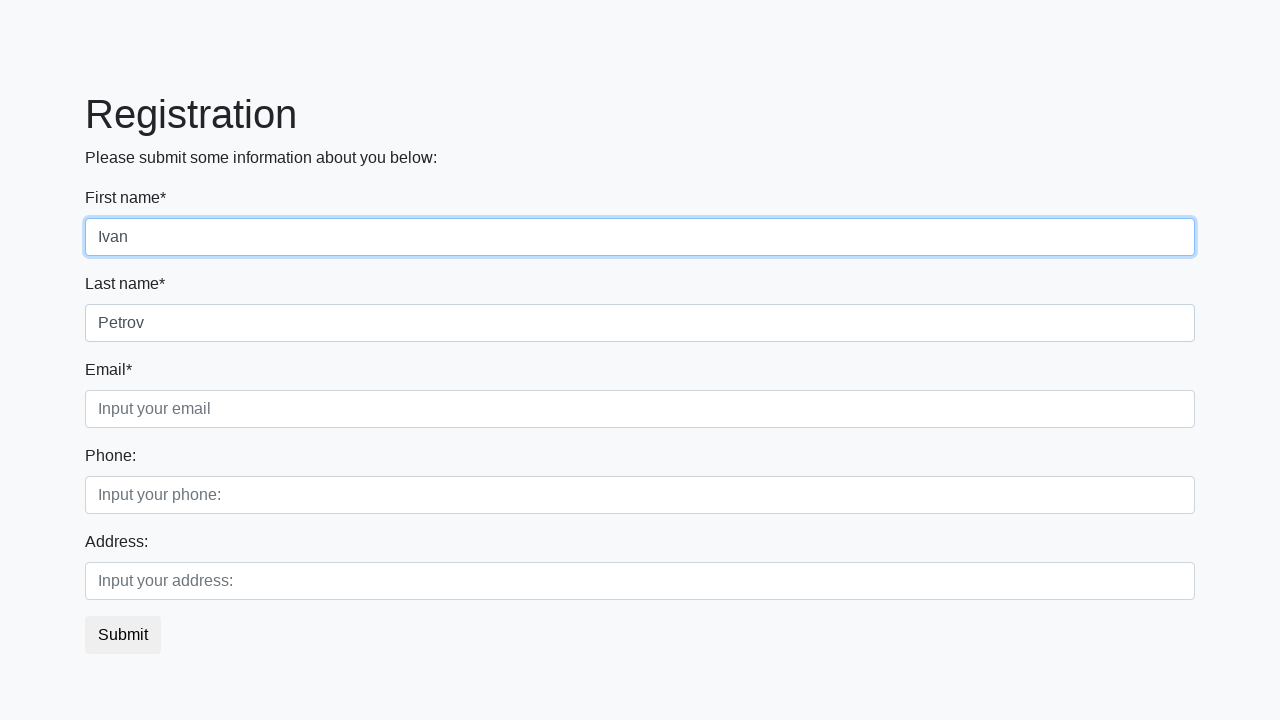

Filled email field with 'mail@gmail.com' on [placeholder='Input your email']
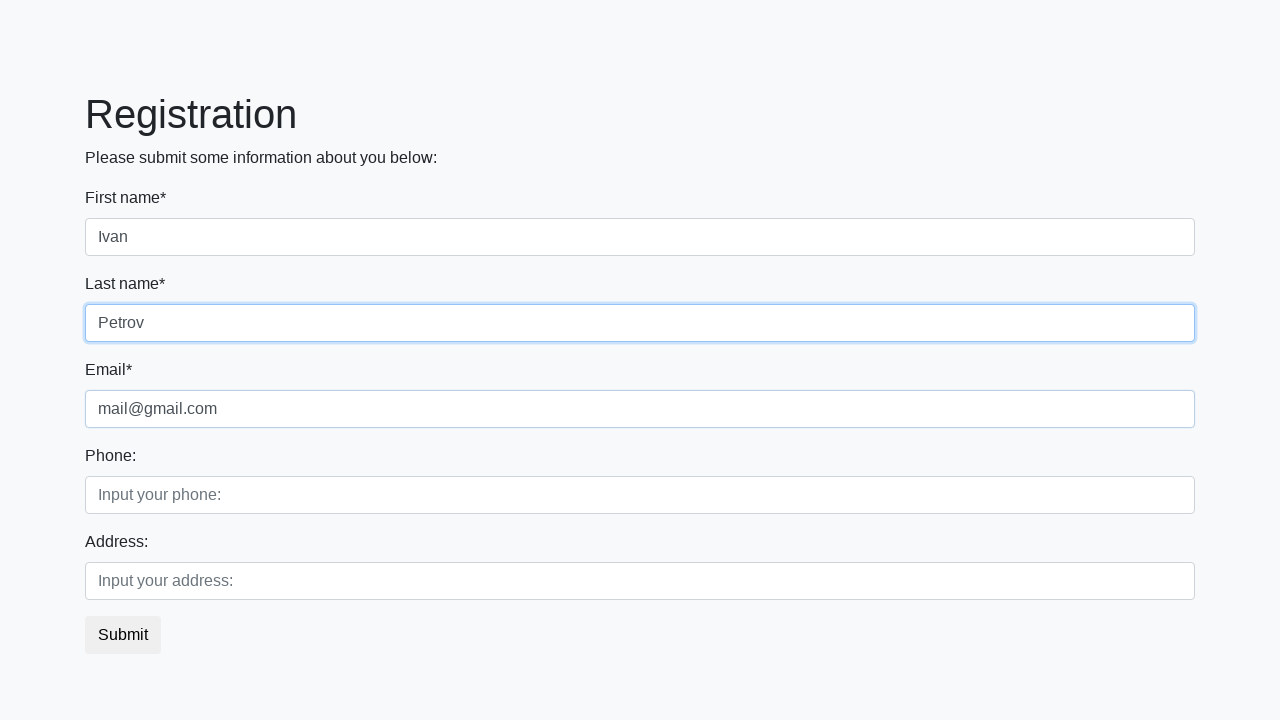

Filled phone field with '123456' on [placeholder='Input your phone:']
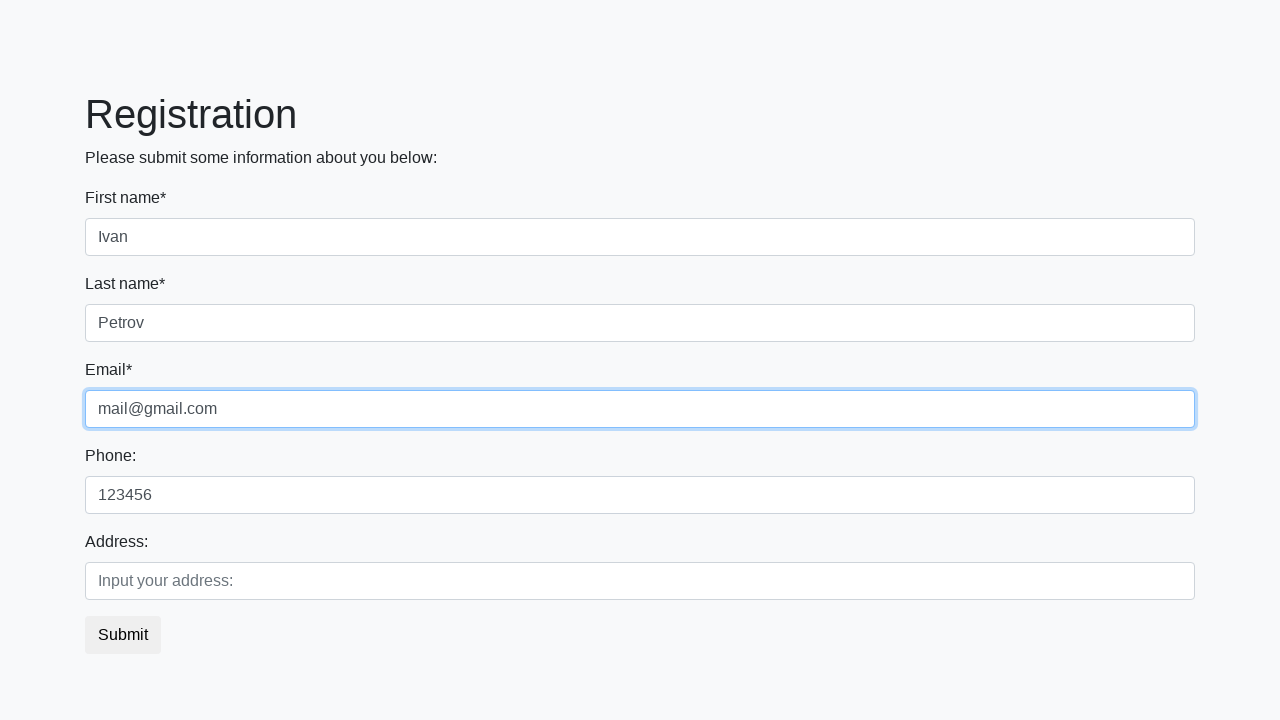

Filled address field with 'Home 12' on [placeholder='Input your address:']
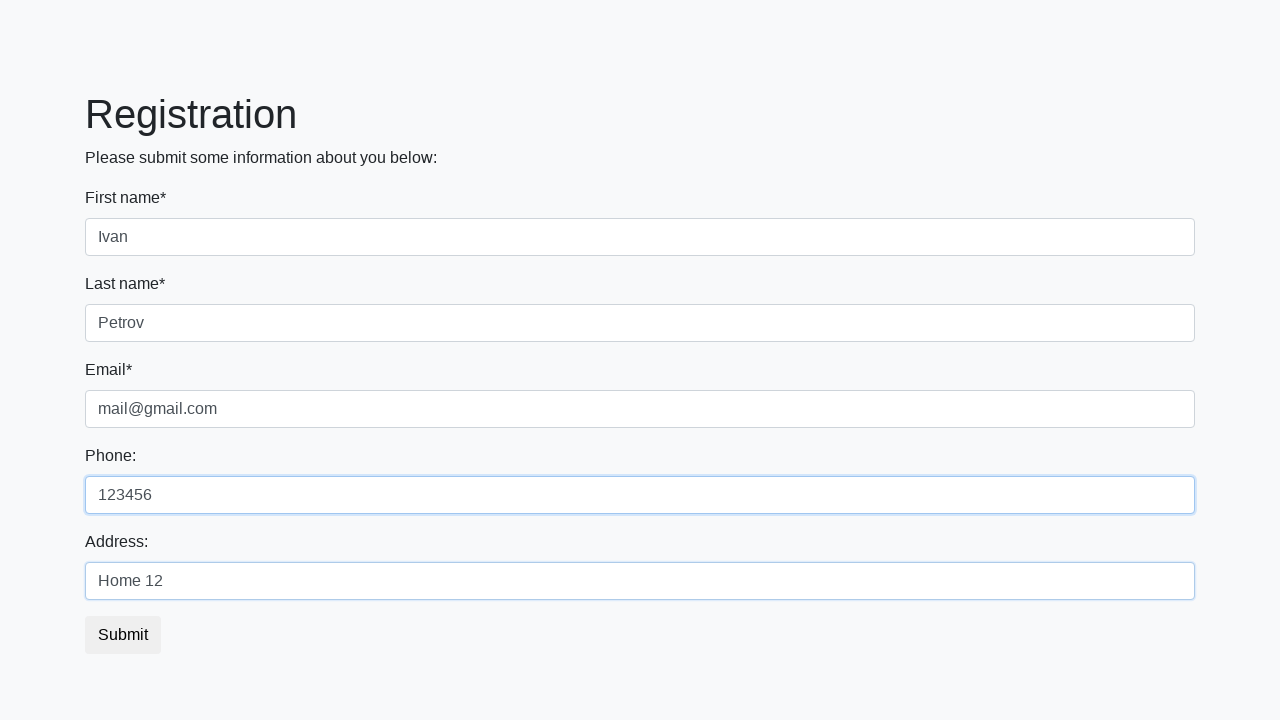

Clicked submit button at (123, 635) on button.btn
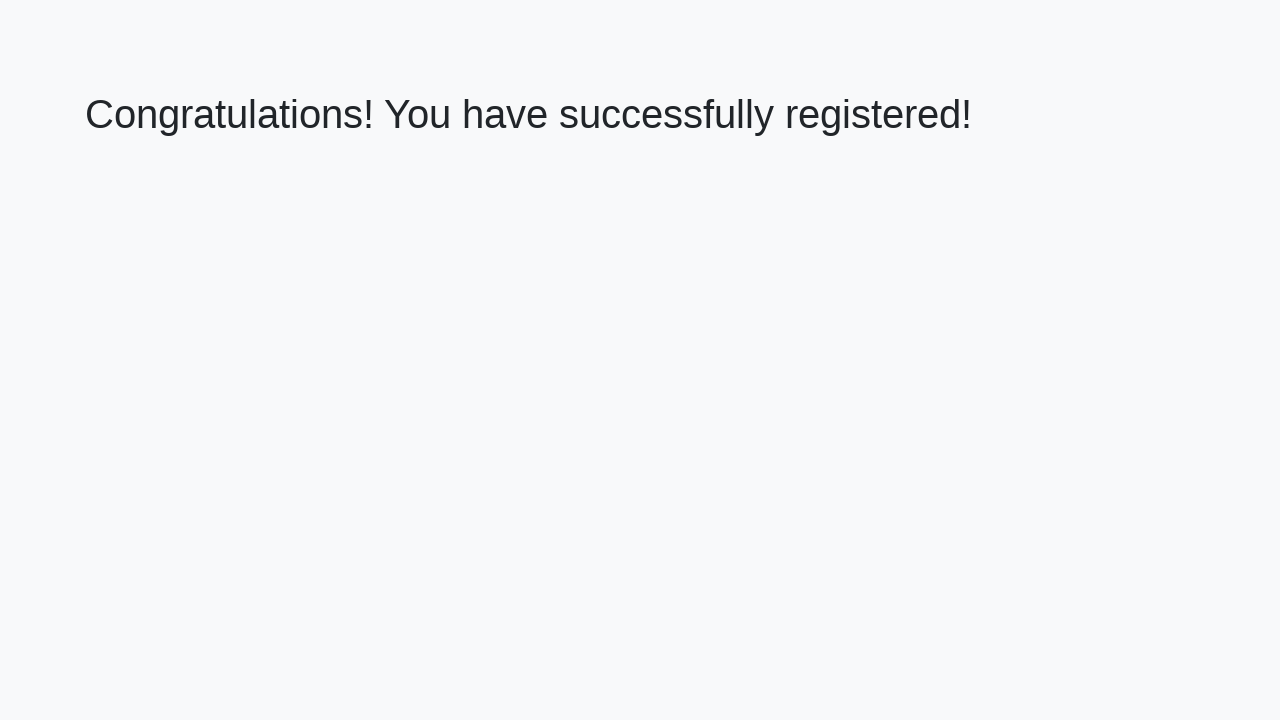

Success message heading loaded
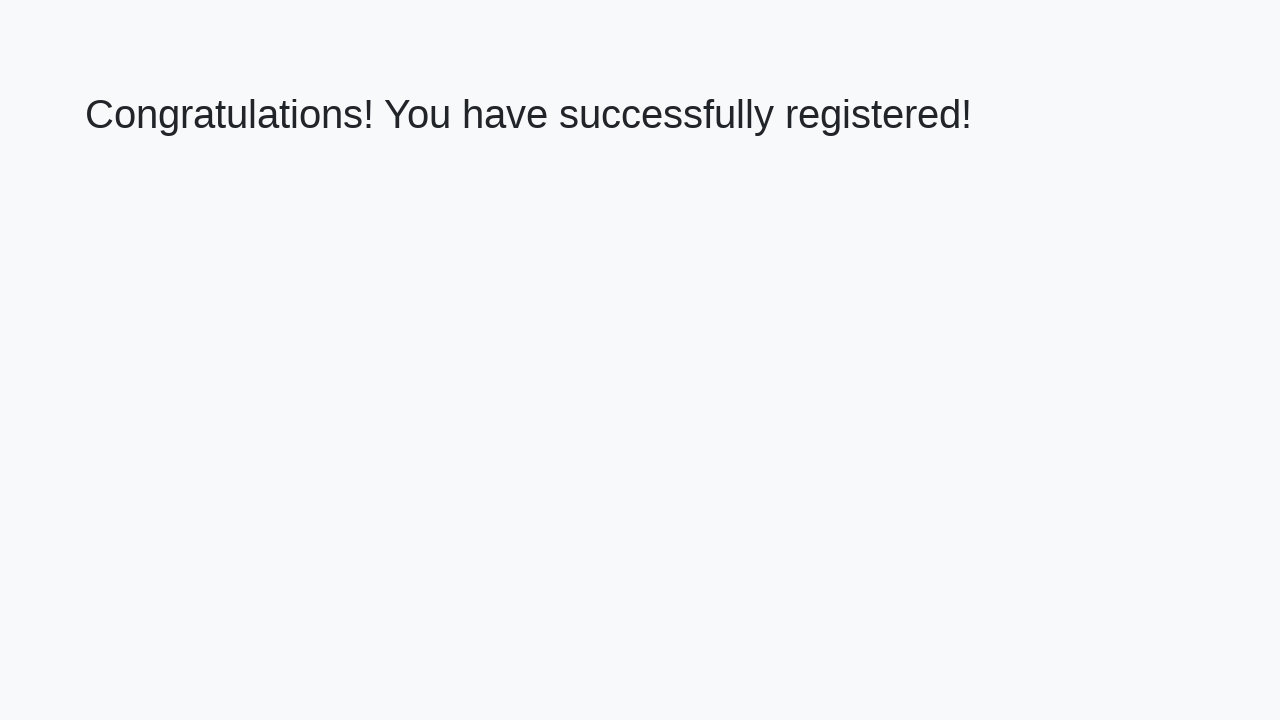

Retrieved success message text
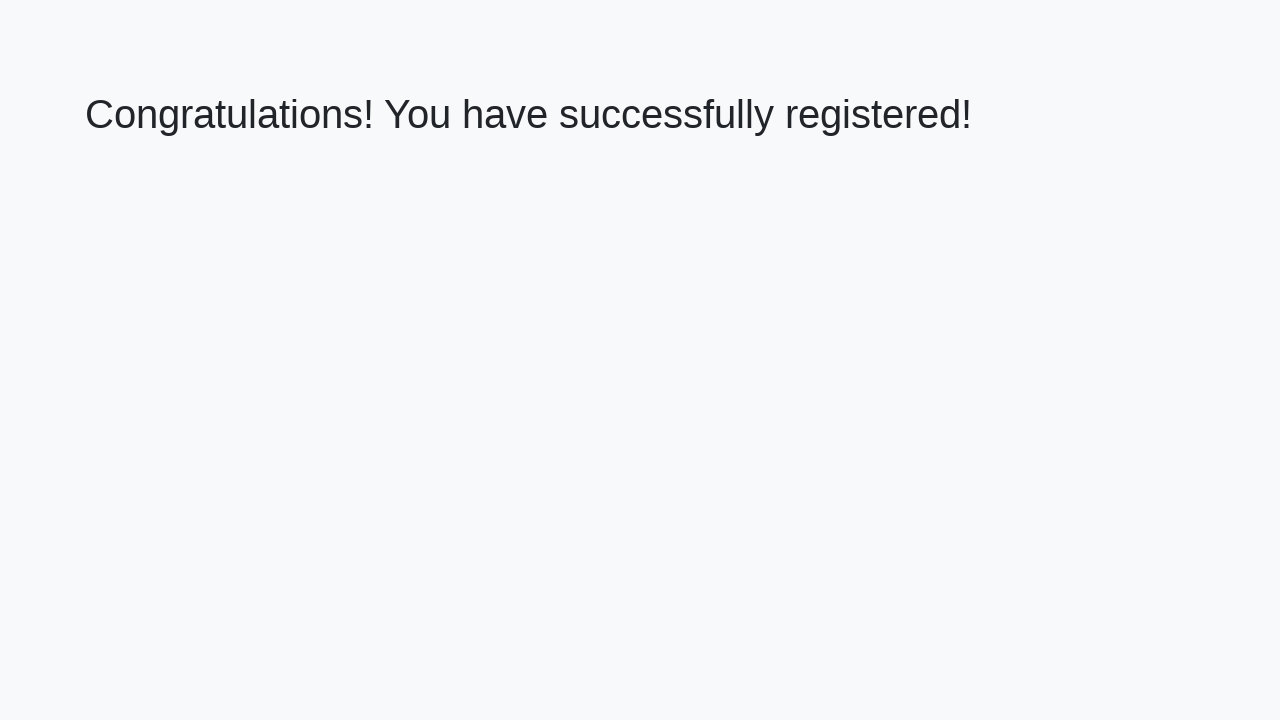

Verified success message: 'Congratulations! You have successfully registered!'
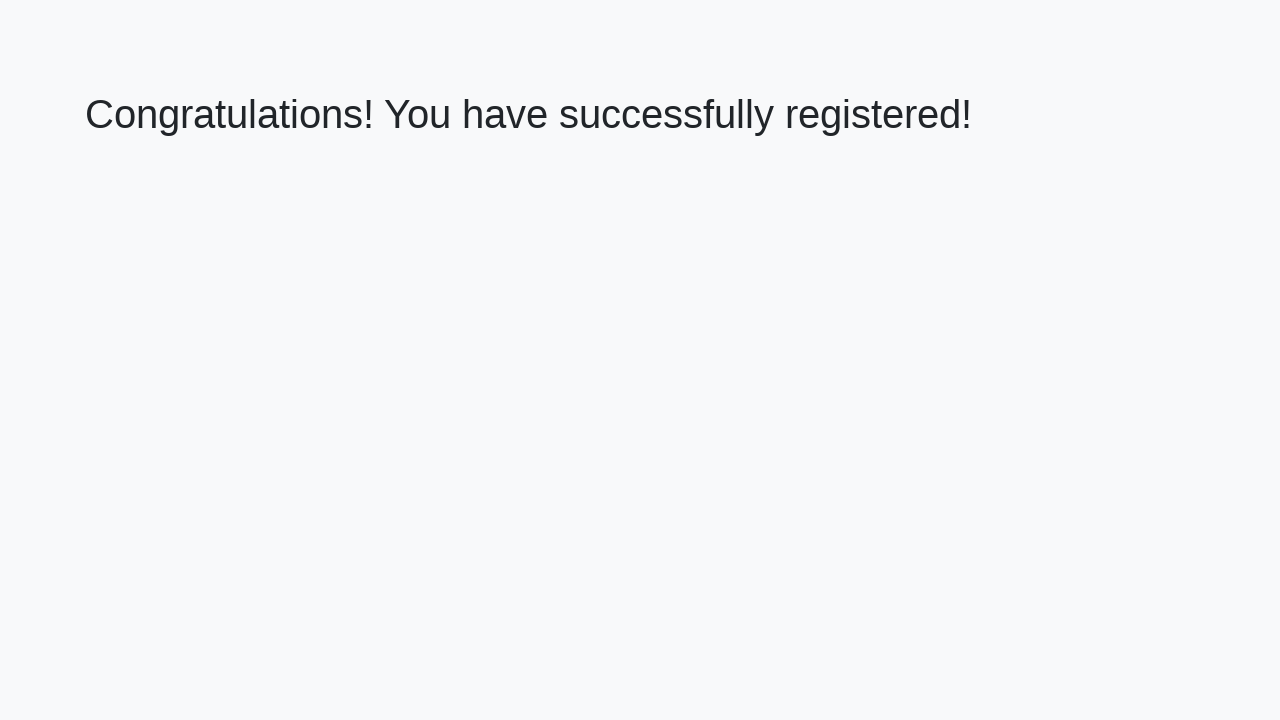

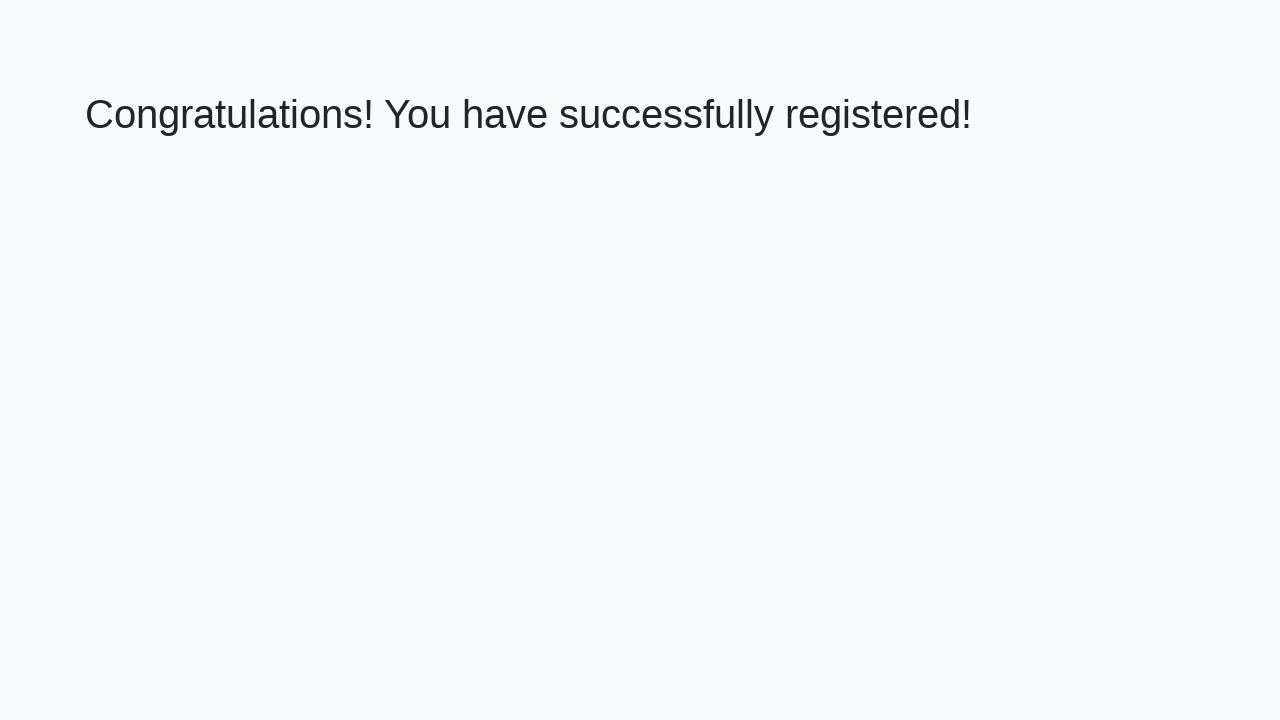